Tests dropdown selection functionality by selecting specific options from multiple dropdown menus on the page

Starting URL: https://grotechminds.com/dropdown/

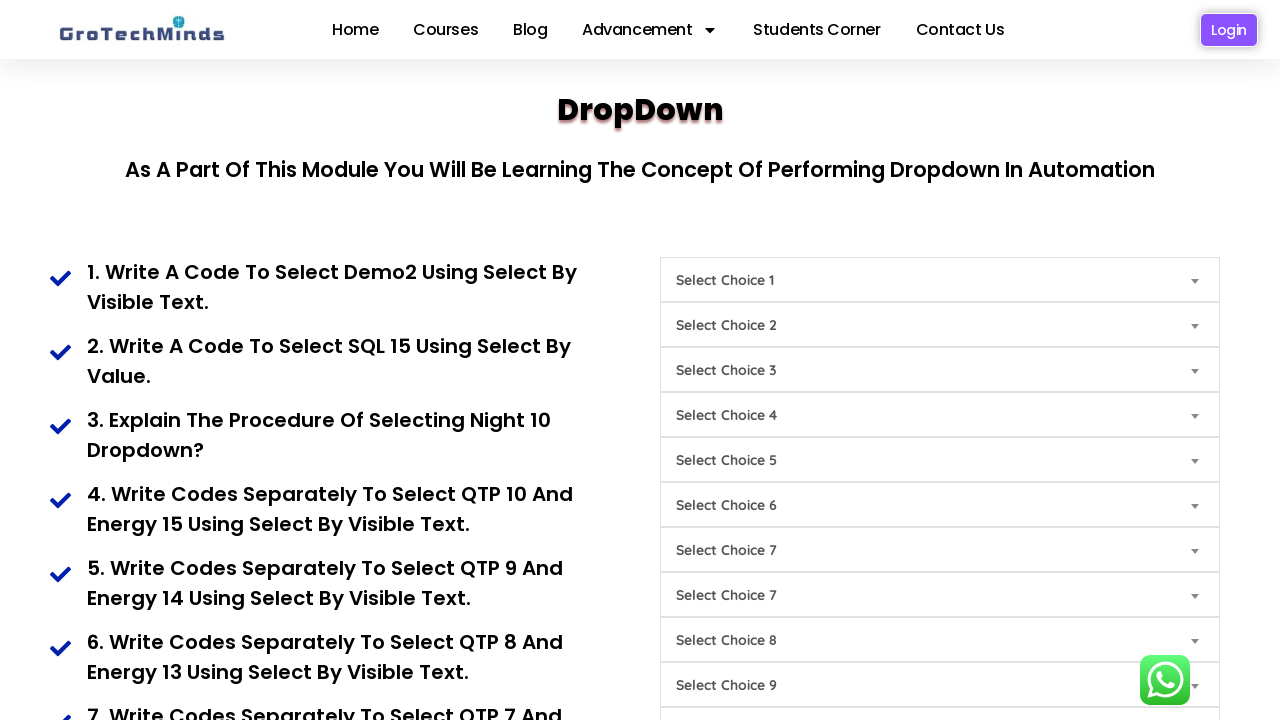

Selected 'Demo2' from first dropdown (Choice1) on #Choice1
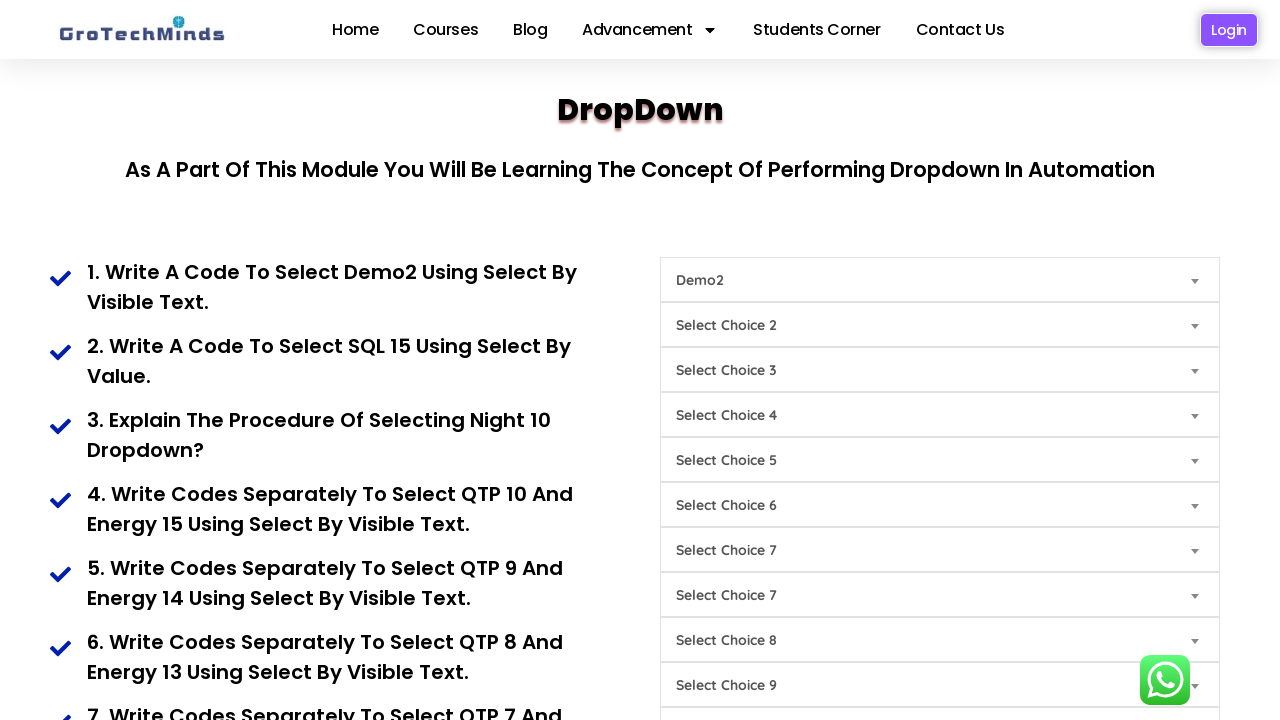

Selected 'SQL15' from SQL dropdown (Choice9) on #Choice9
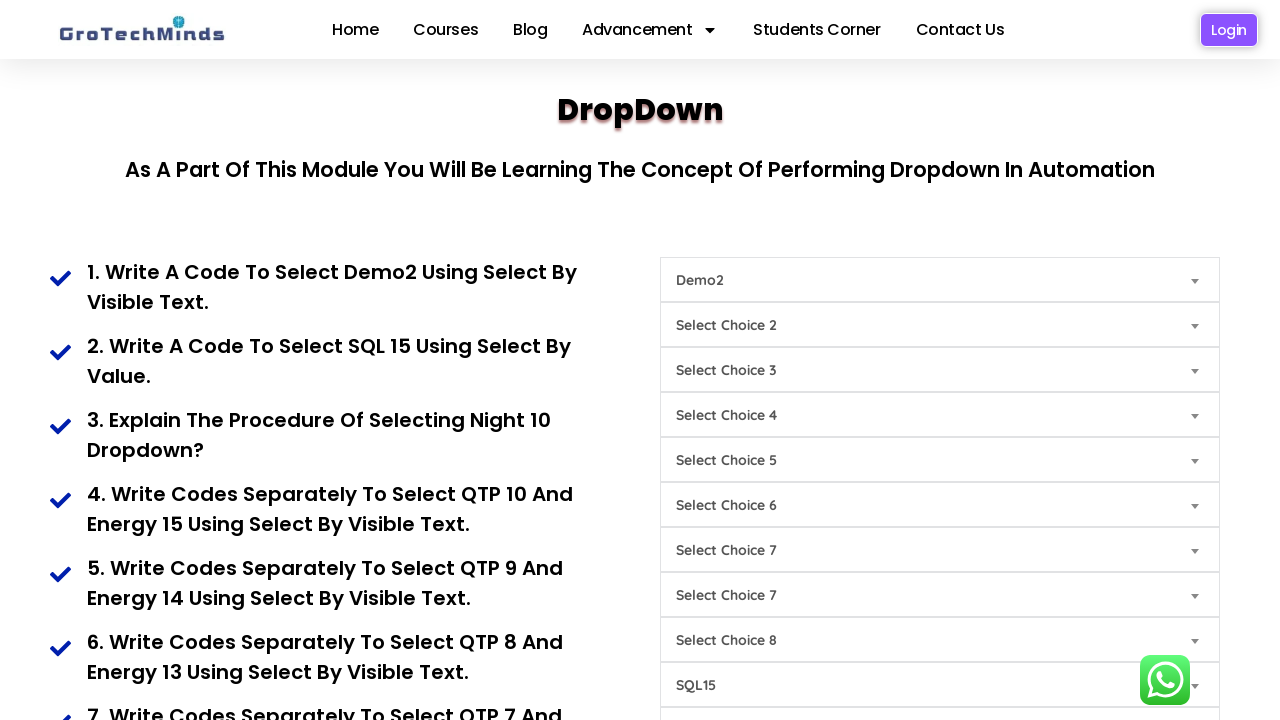

Selected 'Night10' from third dropdown (Choice6) on #Choice6
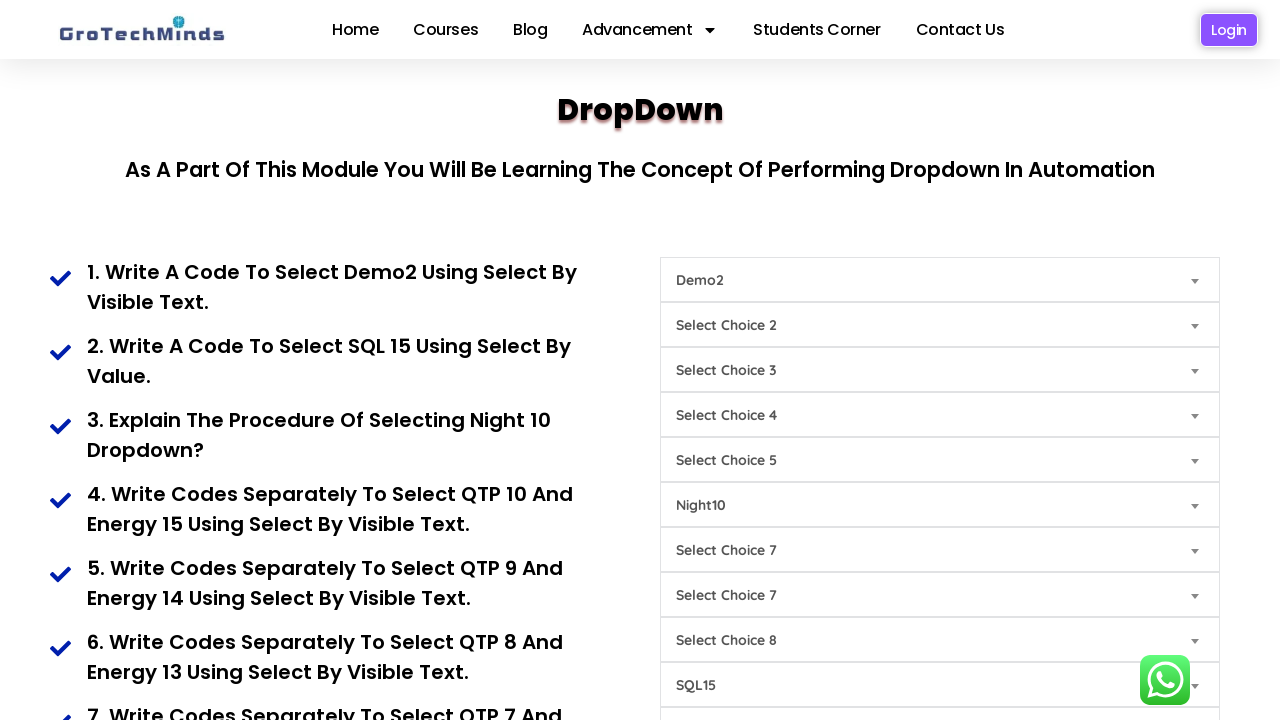

Selected 'Energy15' from fourth dropdown (Choice4) on #Choice4
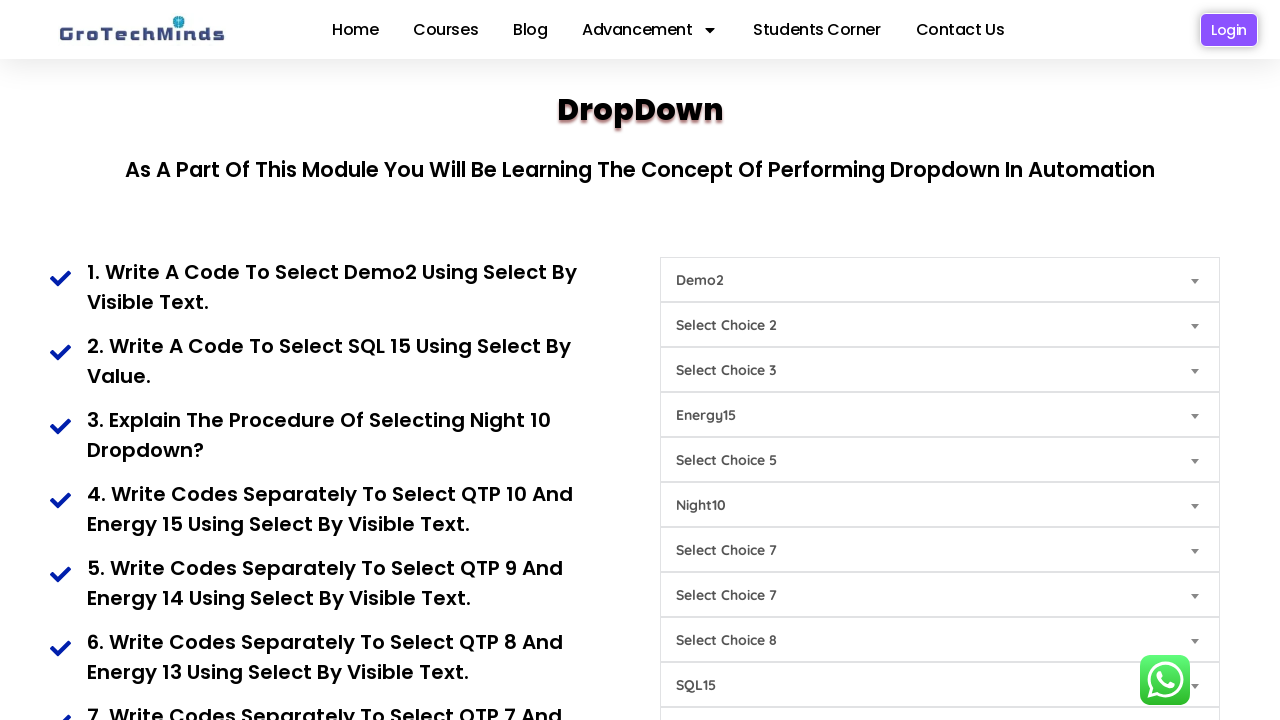

Selected 'QTP10' from QTP dropdown (Choice8) on #Choice8
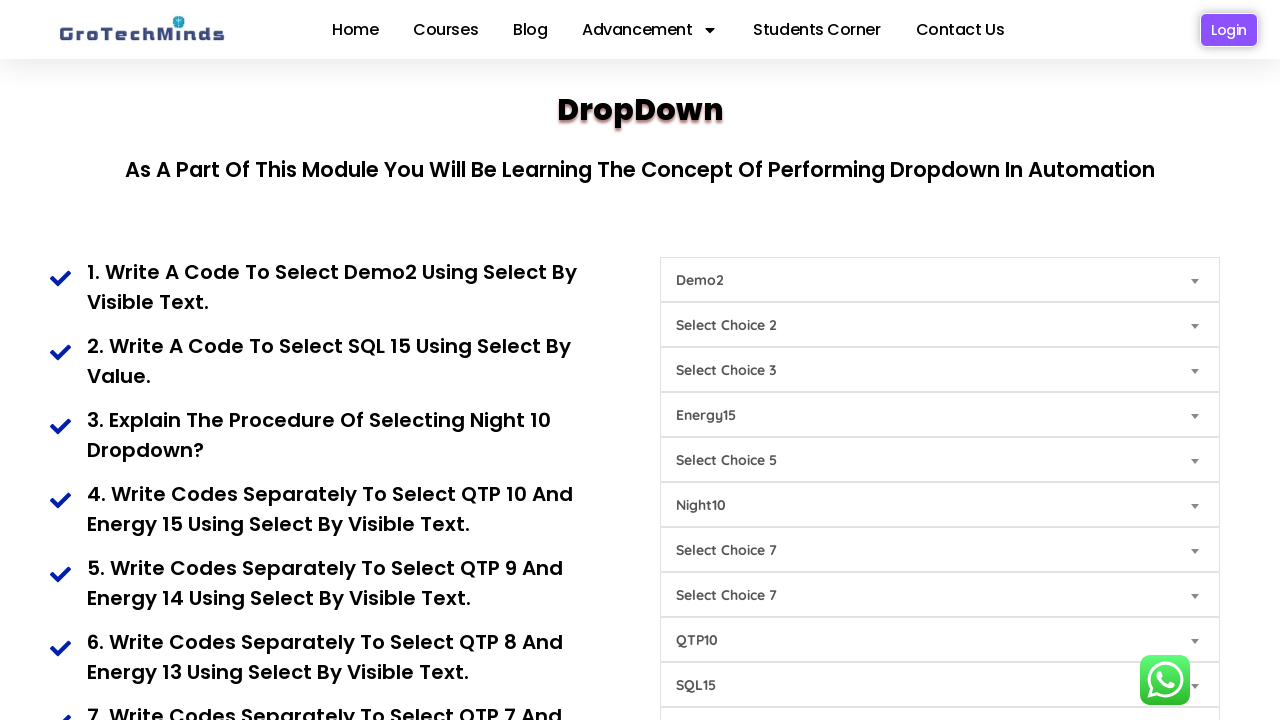

Selected 'practice3' from practice dropdown (Choice2) on #Choice2
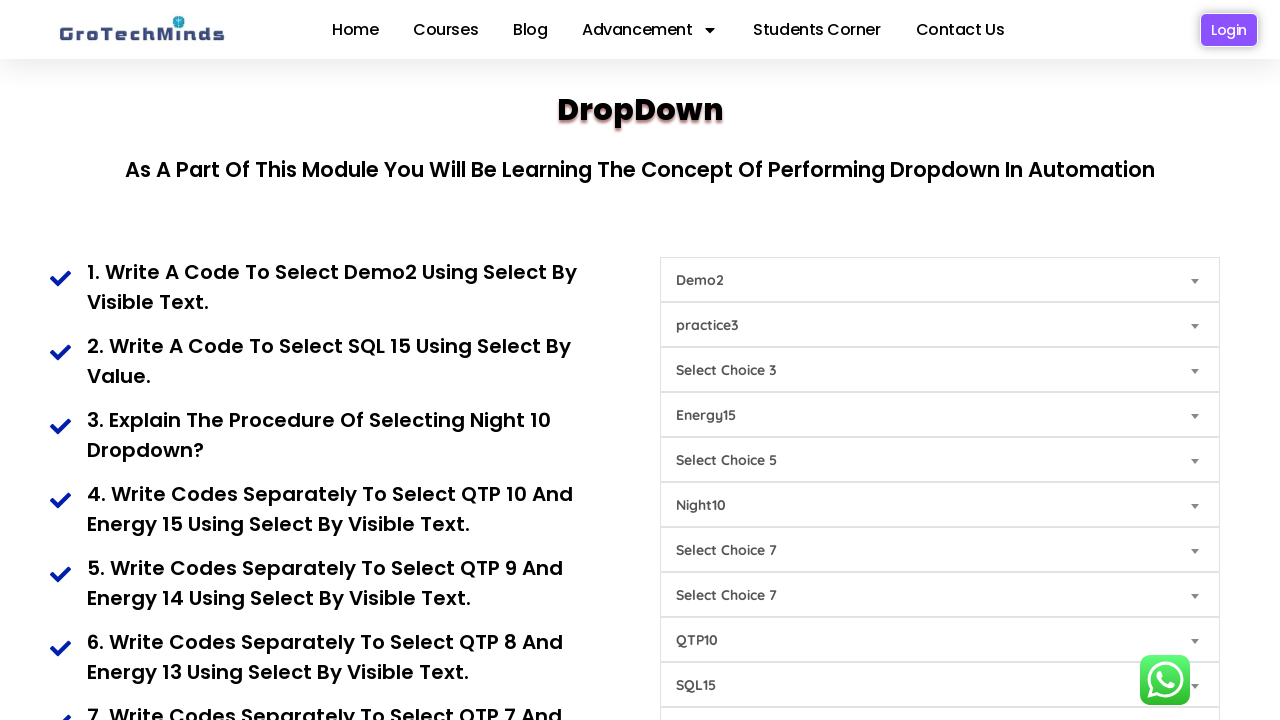

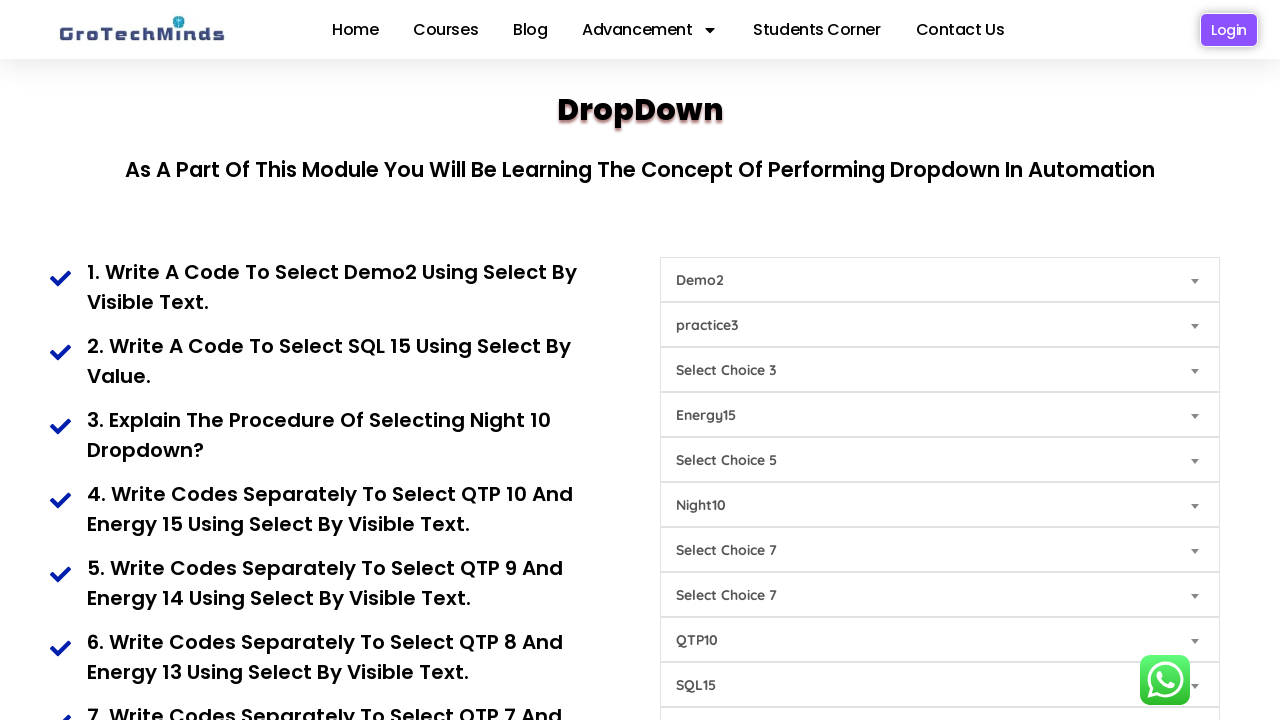